Tests explicit wait functionality by waiting for a price element to show "$100", then clicking a book button, calculating a mathematical result based on a displayed value, entering the answer, and submitting the form.

Starting URL: http://suninjuly.github.io/explicit_wait2.html

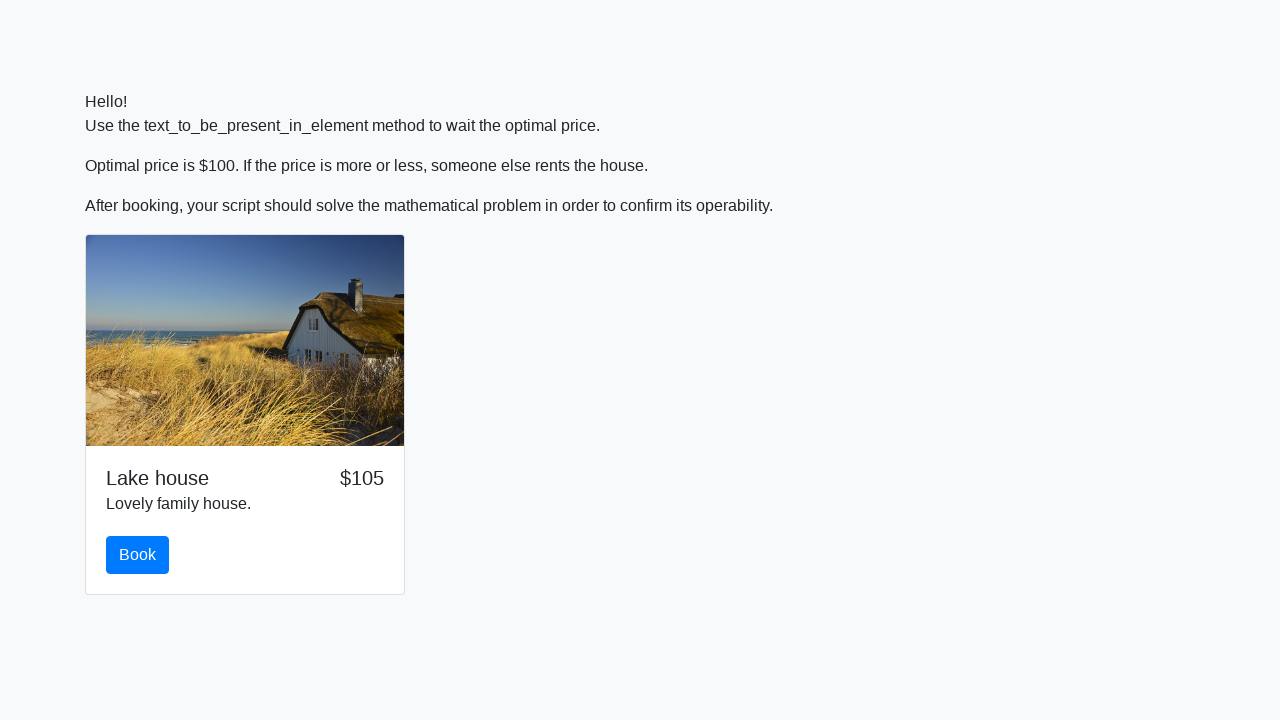

Waited for price element to display $100
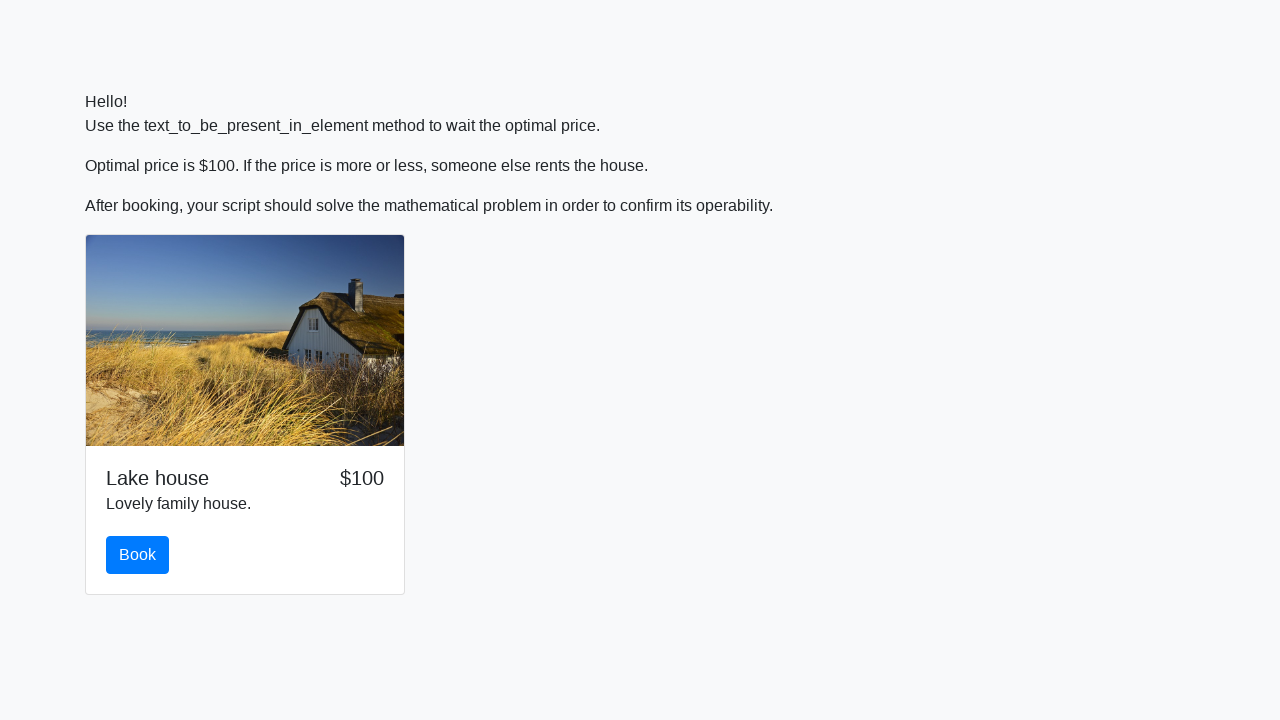

Clicked the book button at (138, 555) on #book
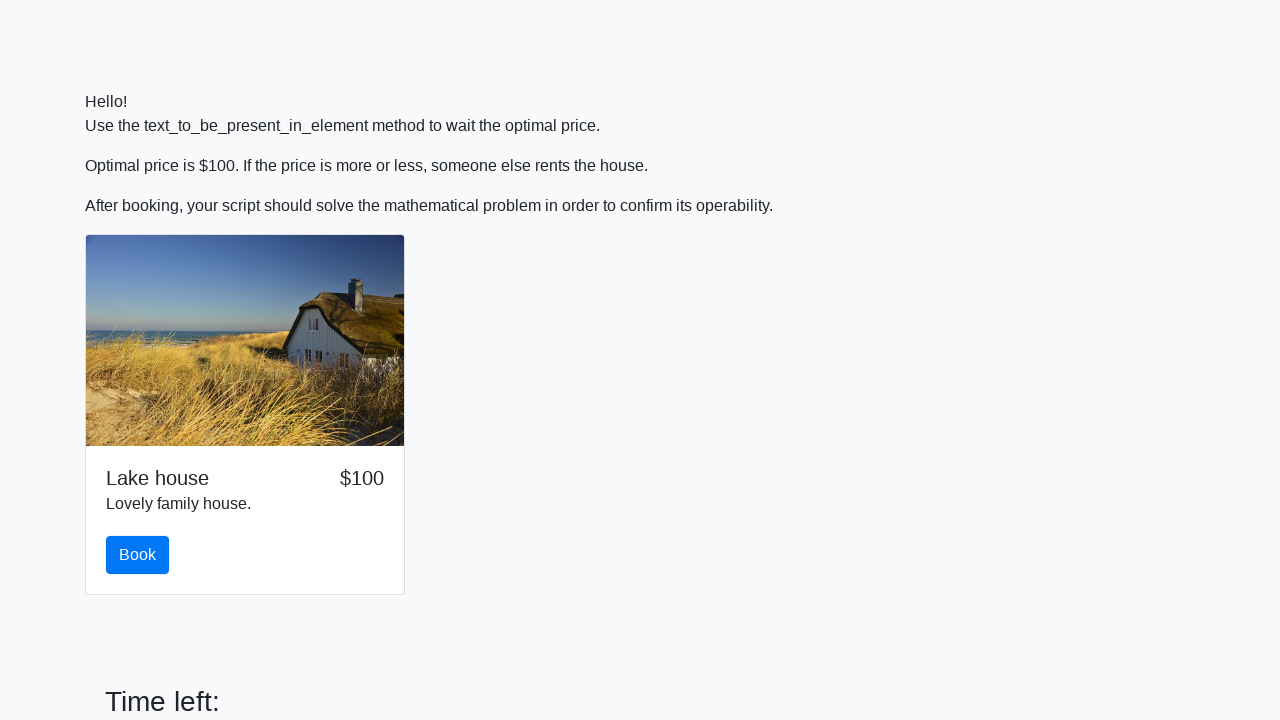

Retrieved input value for mathematical calculation
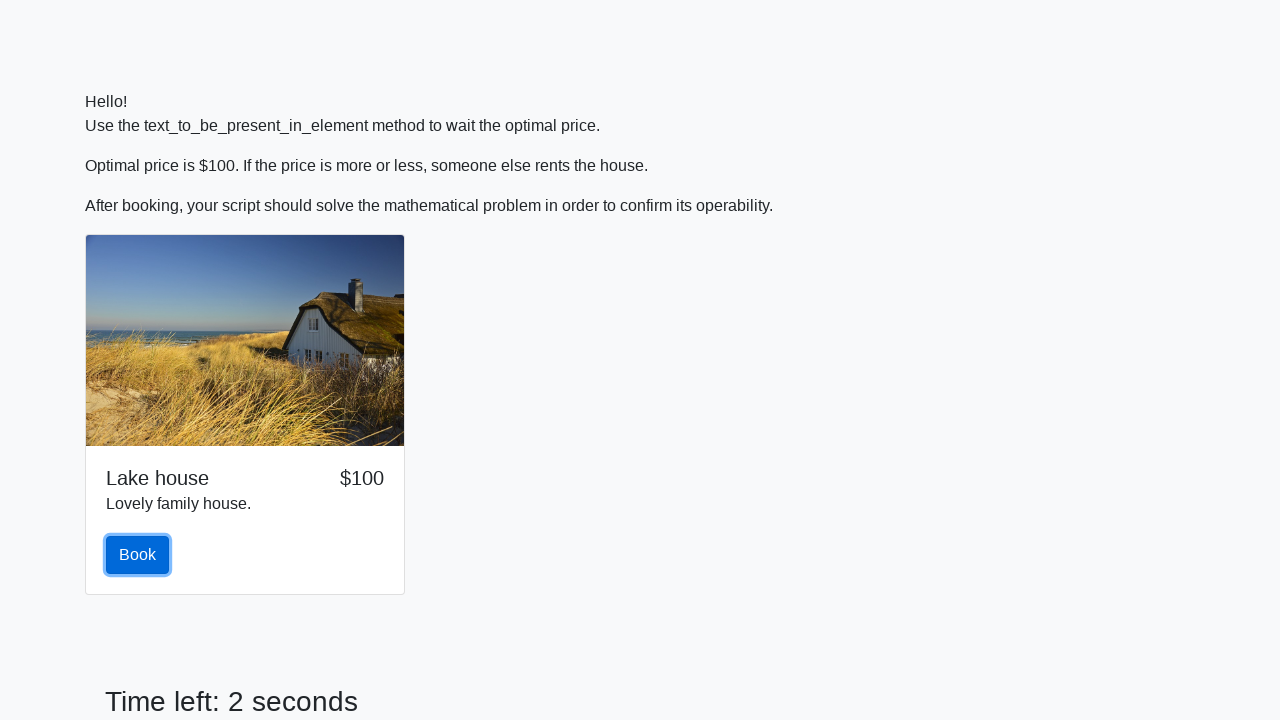

Calculated mathematical result based on input value
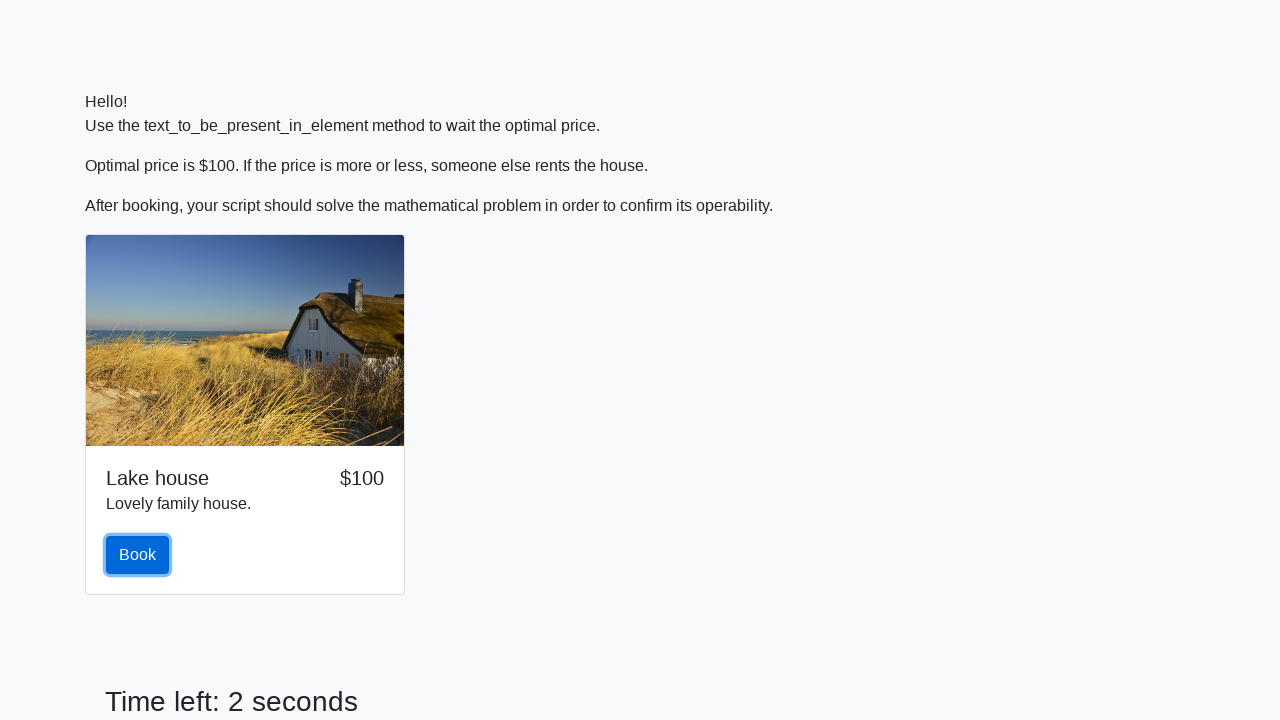

Entered calculated answer into form field on #answer
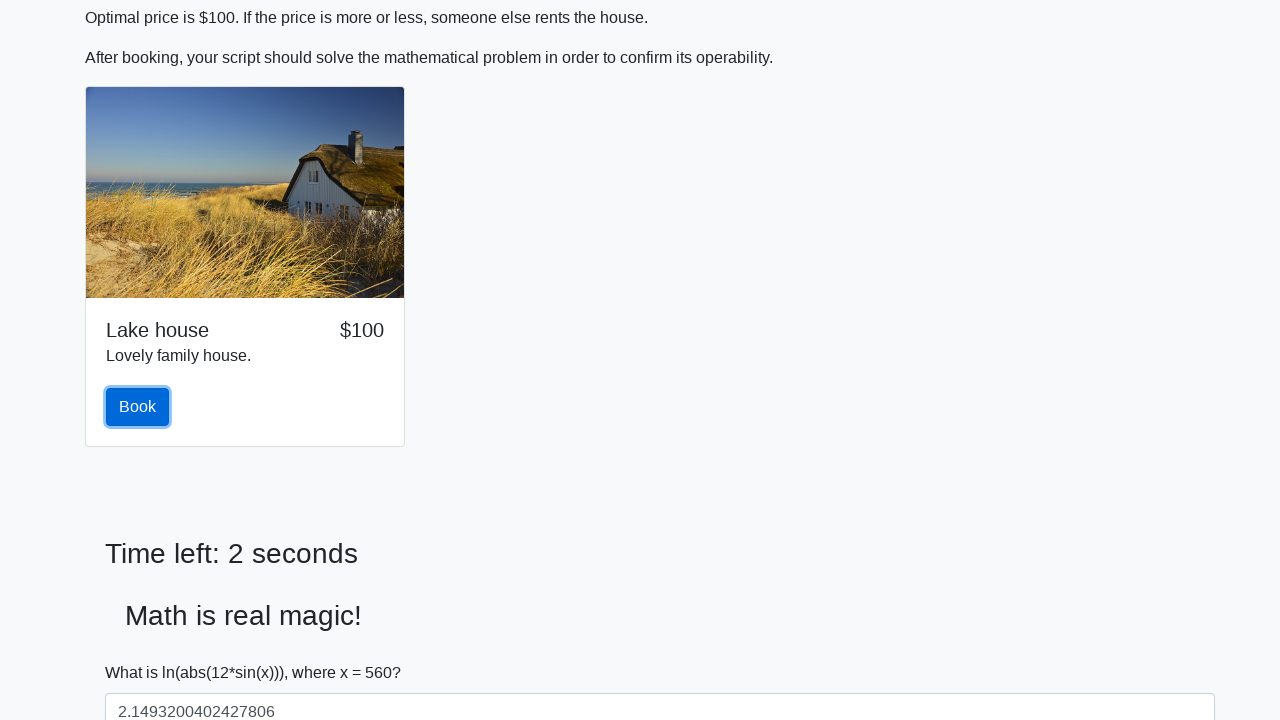

Clicked solve button to submit form at (143, 651) on #solve
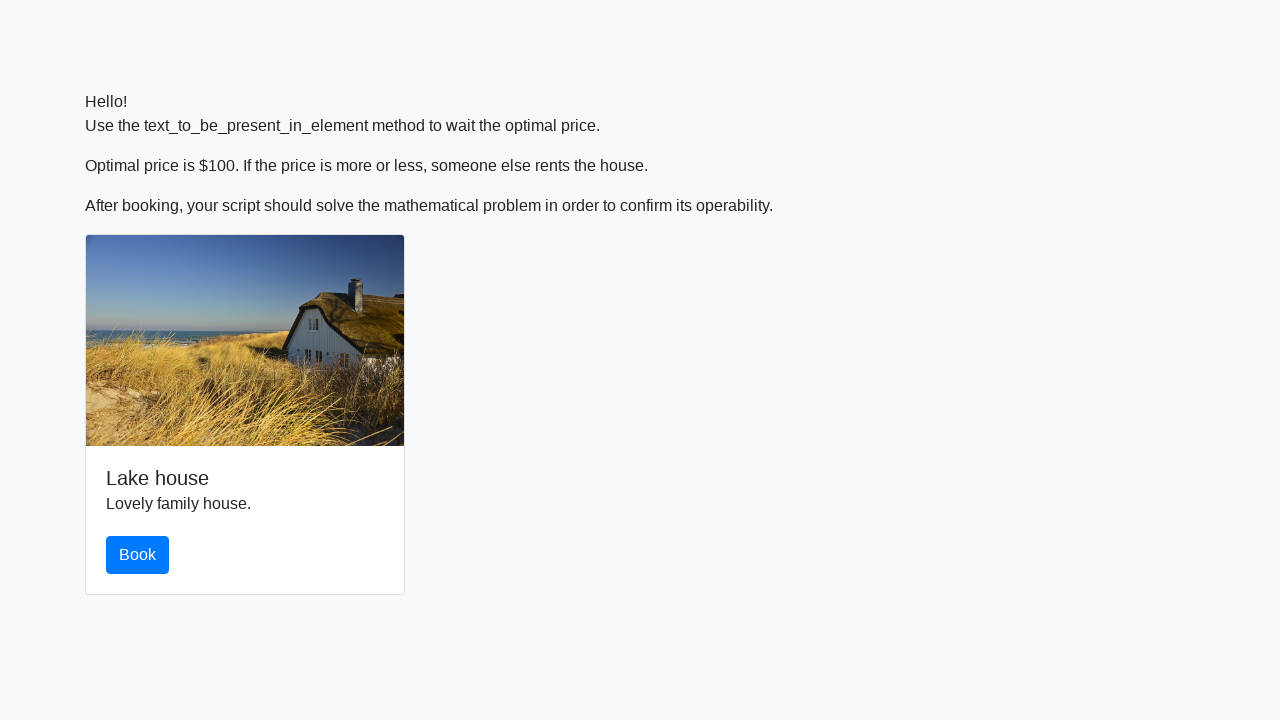

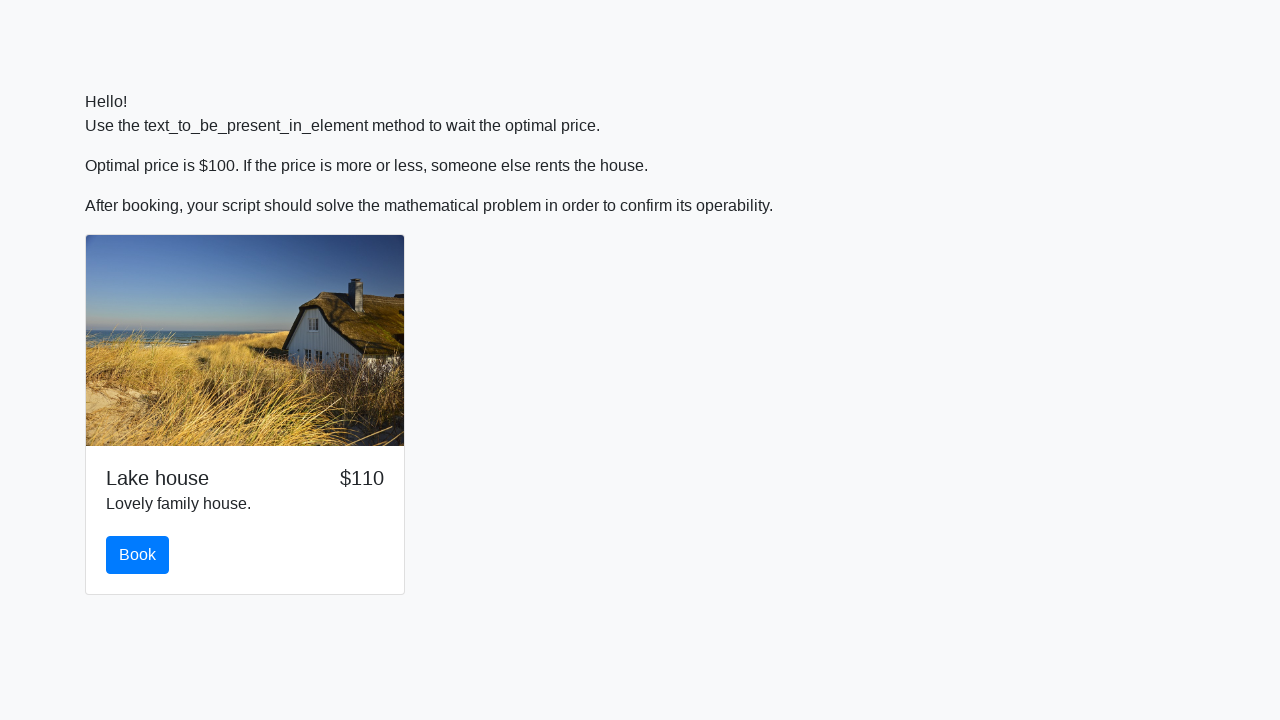